Tests the DemoQA website by navigating to the Alerts, Frame & Windows section, clicking on Browser Windows, opening a new tab, verifying content on the new tab, and switching back to the original tab.

Starting URL: https://demoqa.com/

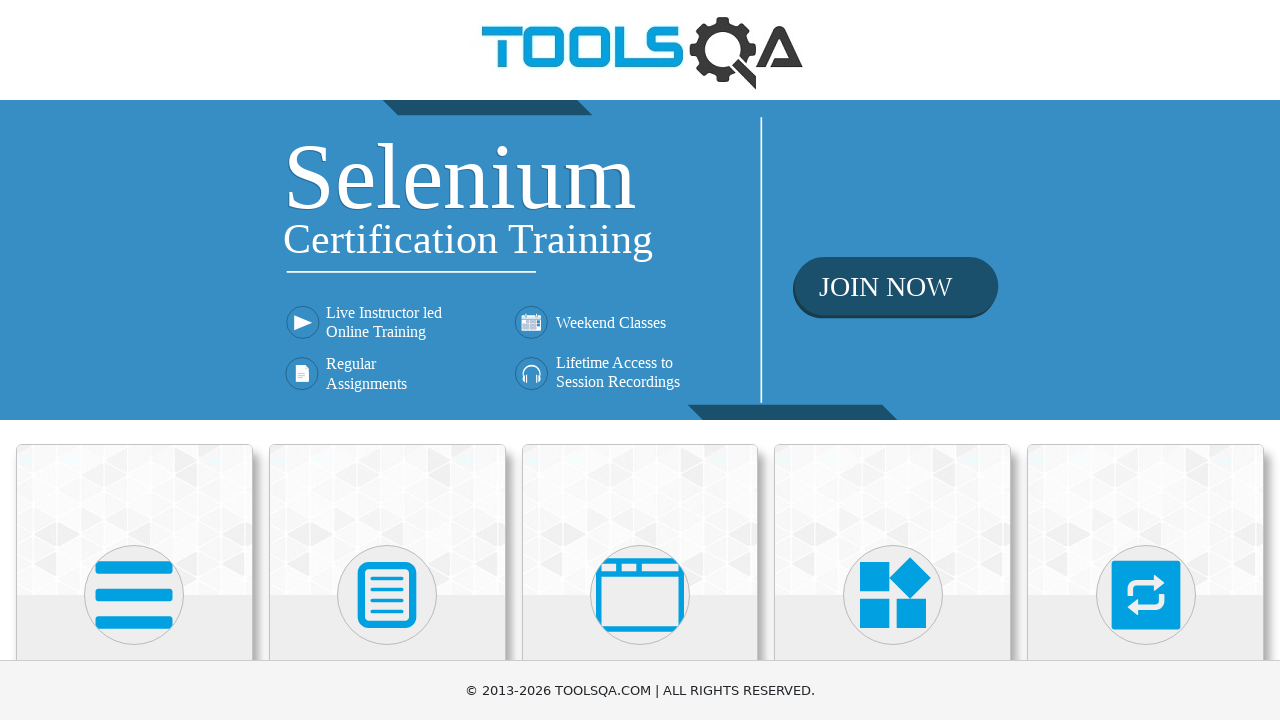

Scrolled down to view all cards
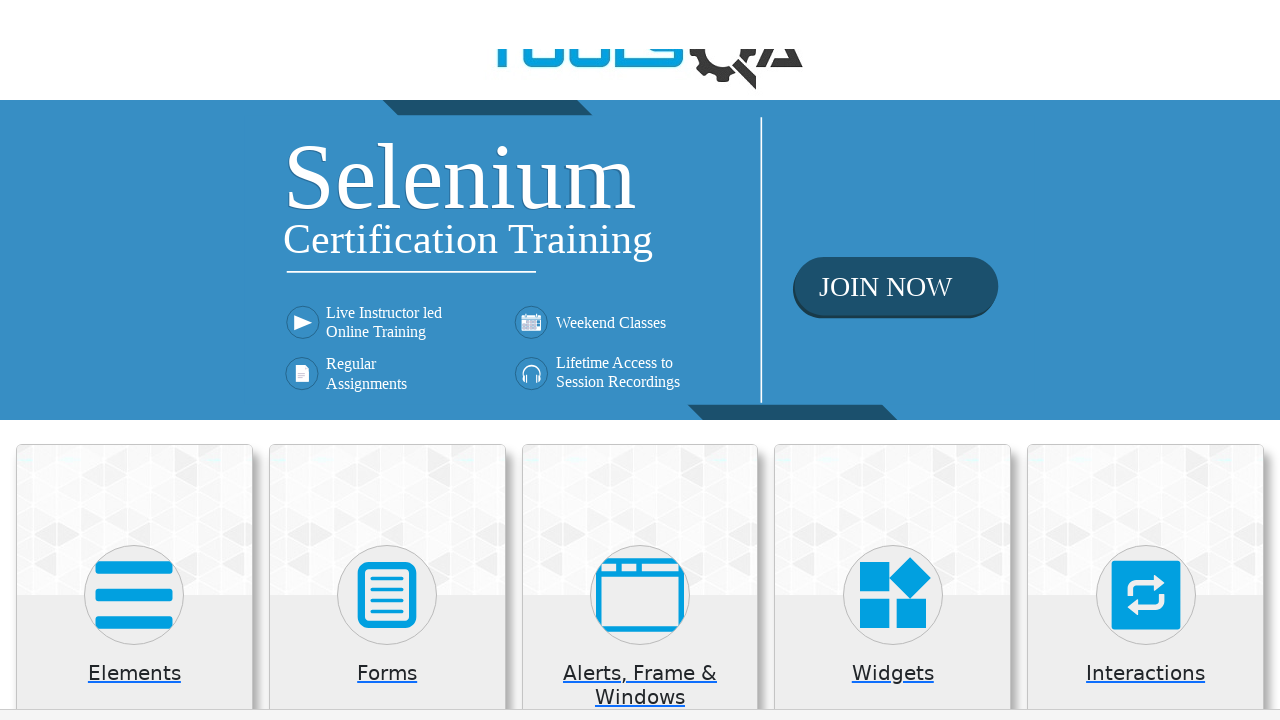

Clicked on Alerts, Frame & Windows card (3rd card) at (640, 200) on (//*[@class='card mt-4 top-card'])[3]
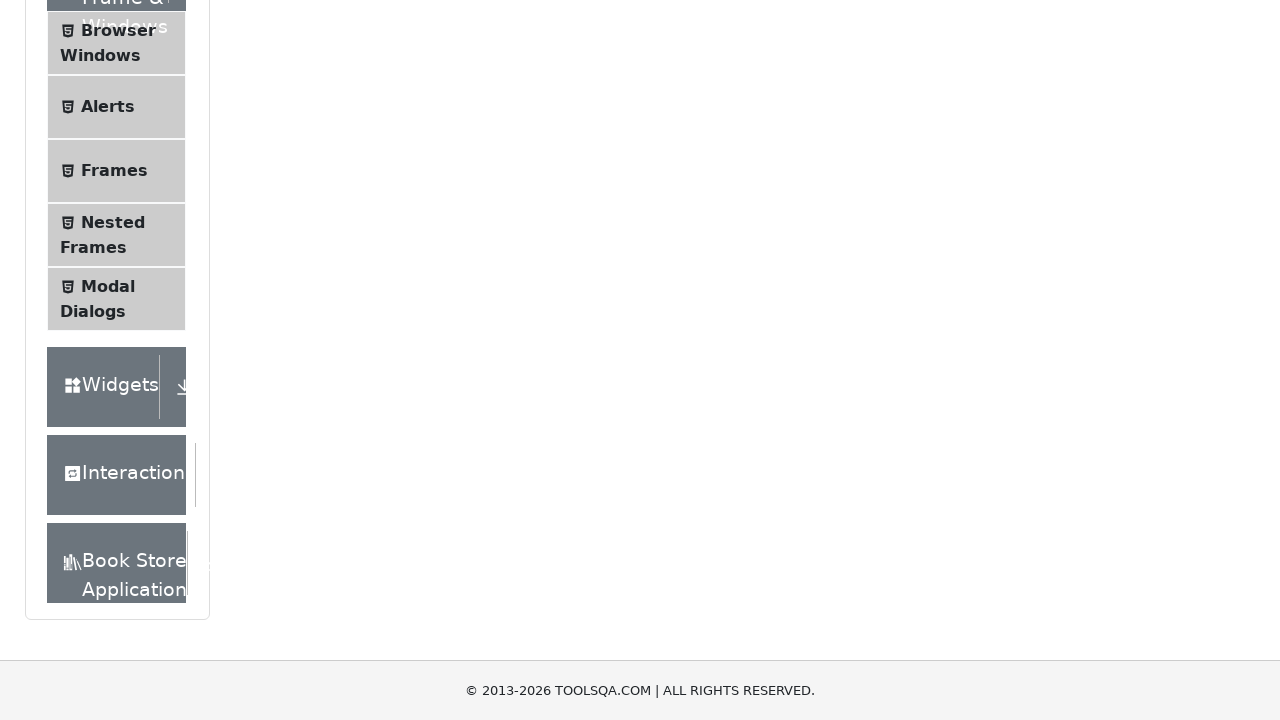

Instruction text loaded and is visible
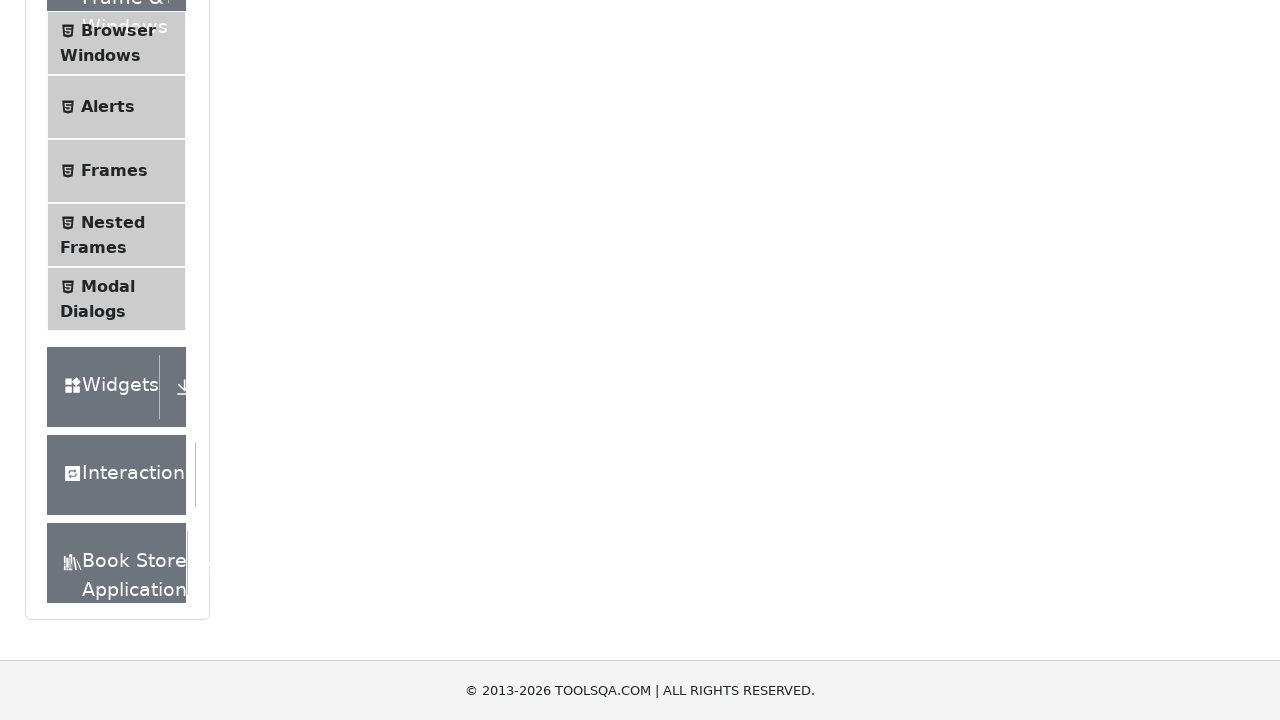

Verified instruction text is displayed
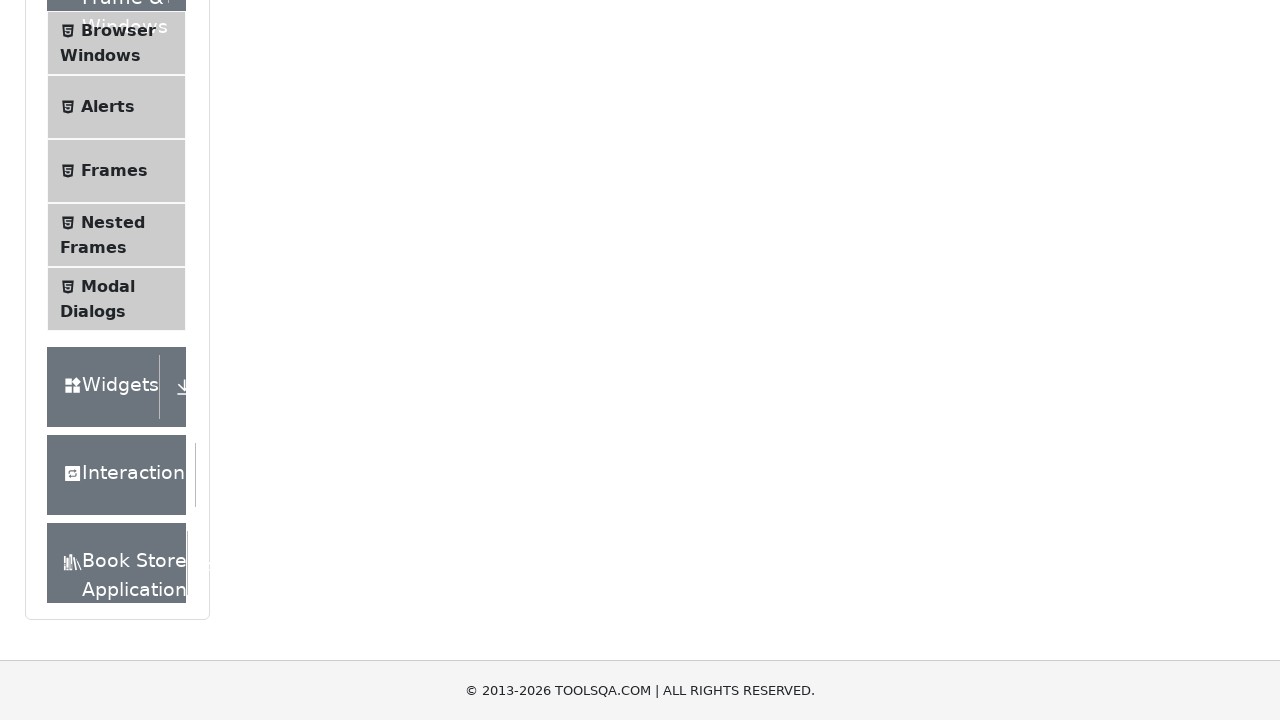

Clicked on Browser Windows in the left menu at (118, 30) on text=Browser Windows
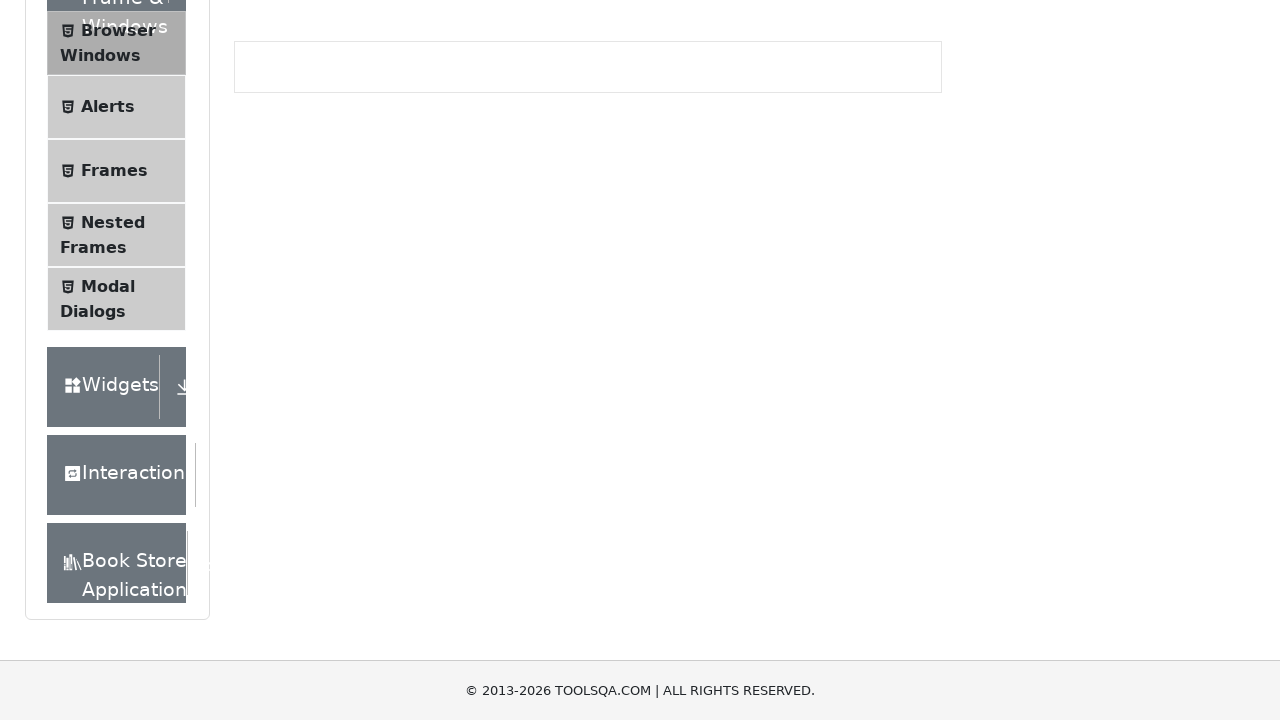

Browser Windows page loaded with New Tab button visible
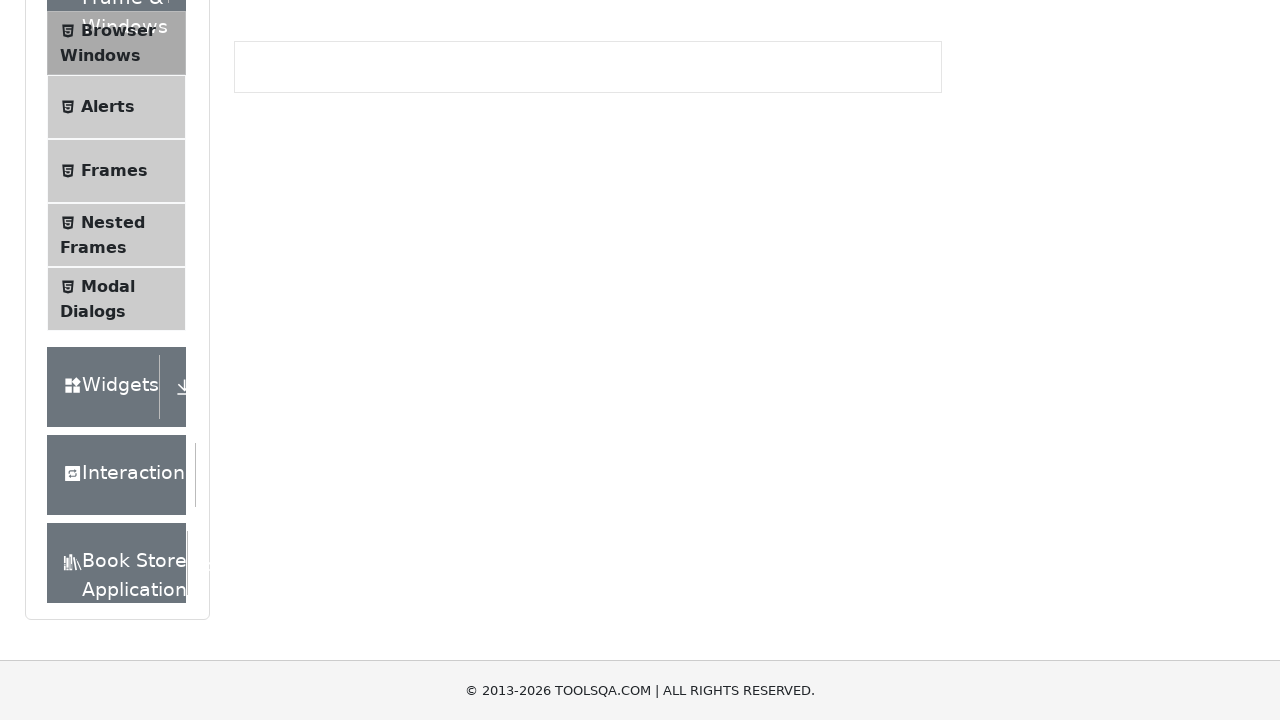

Verified New Tab button is visible
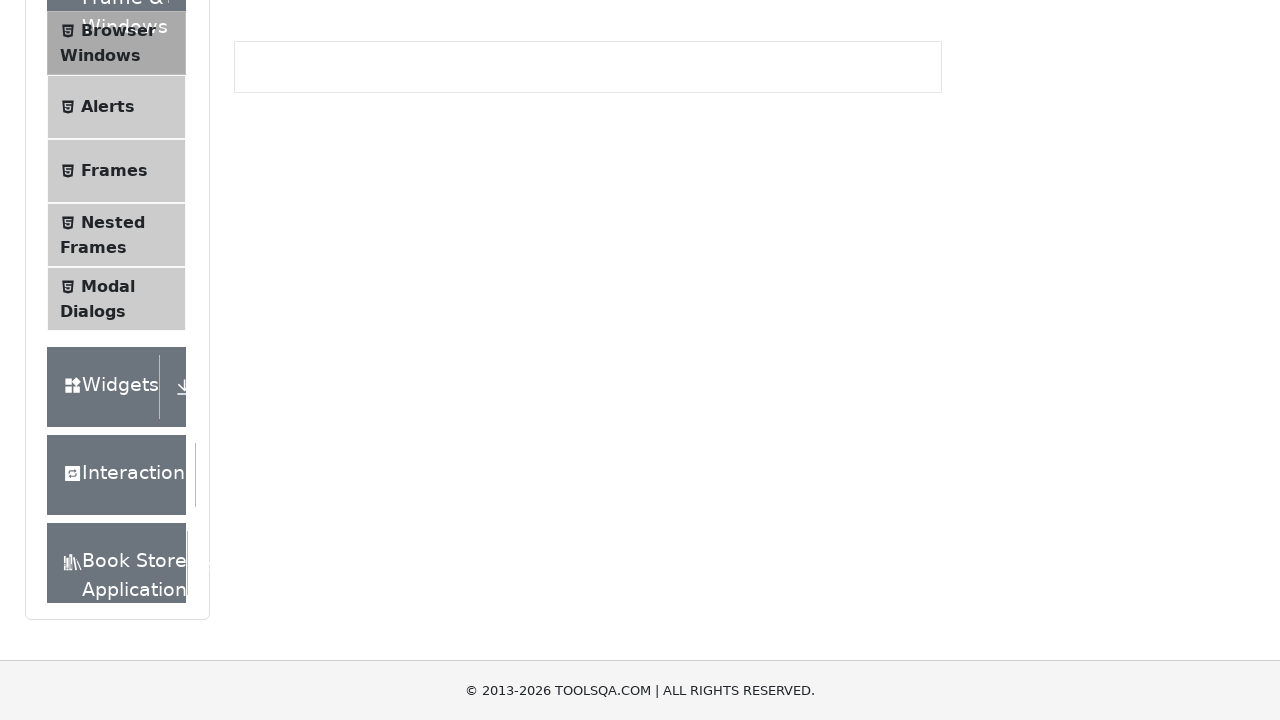

Clicked New Tab button and new tab opened at (280, 242) on text=New Tab
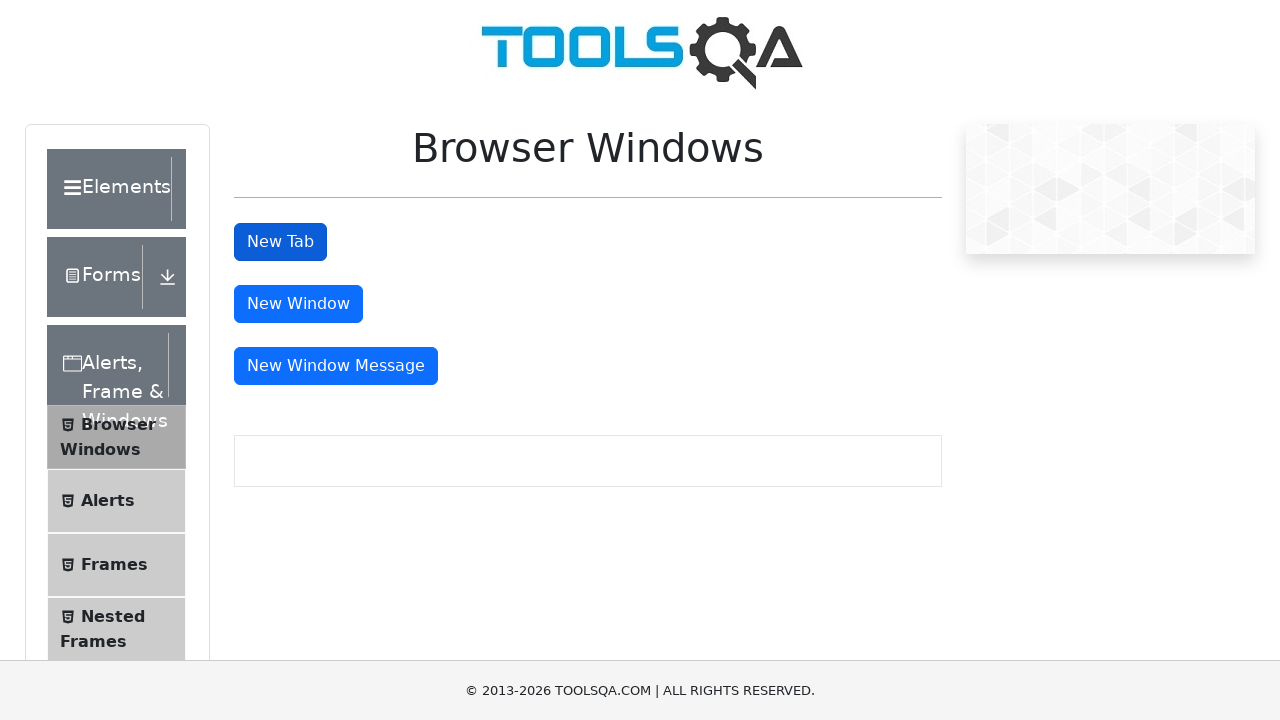

New tab loaded and h1 heading is visible
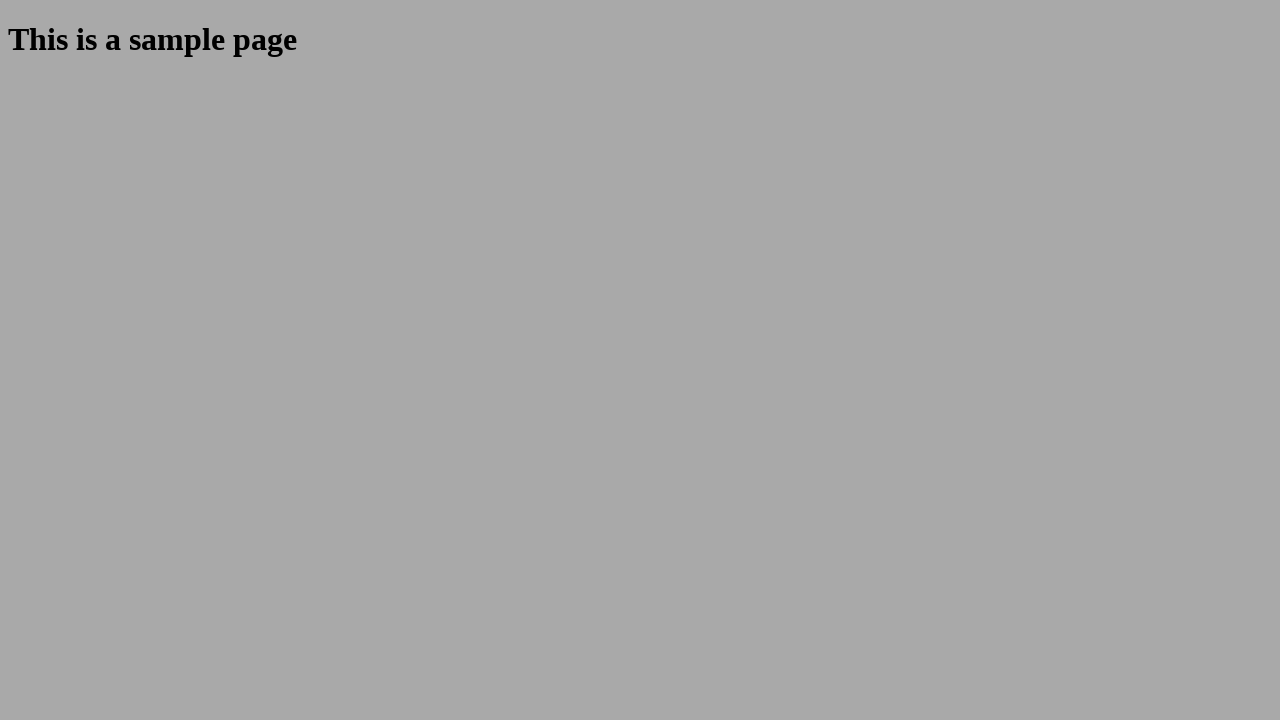

Verified h1 heading is visible on new tab
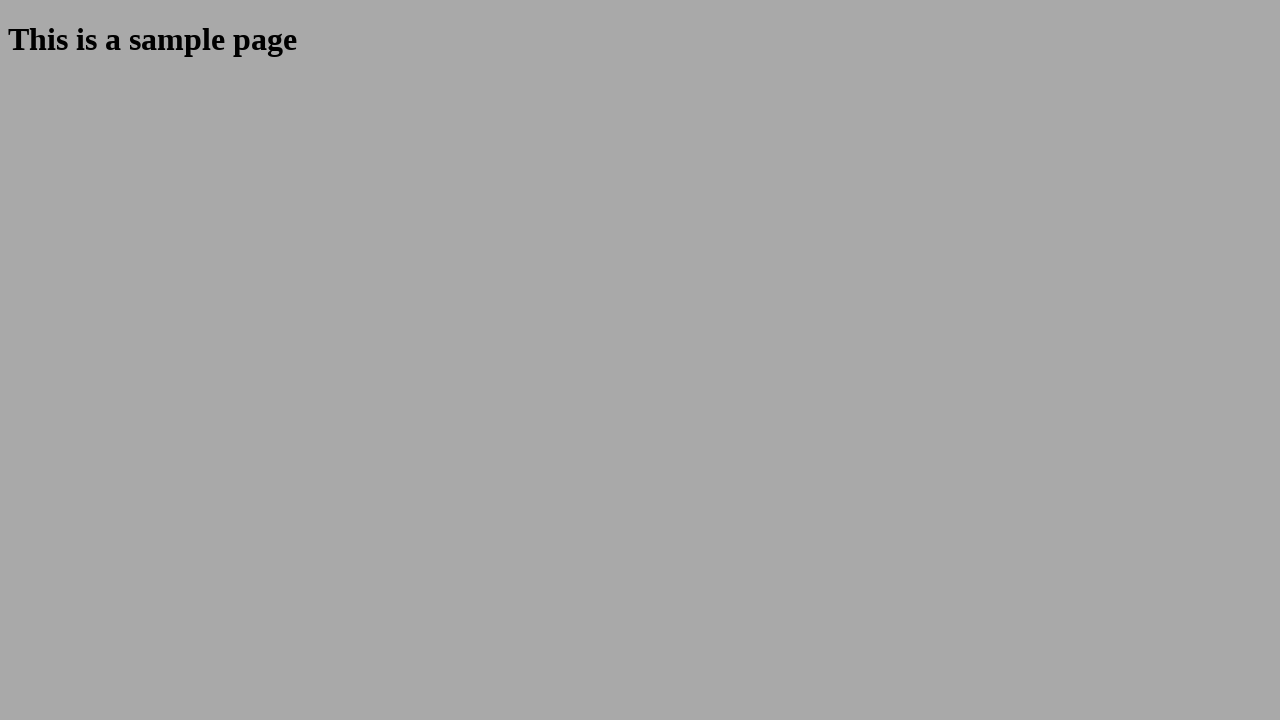

Switched back to original tab
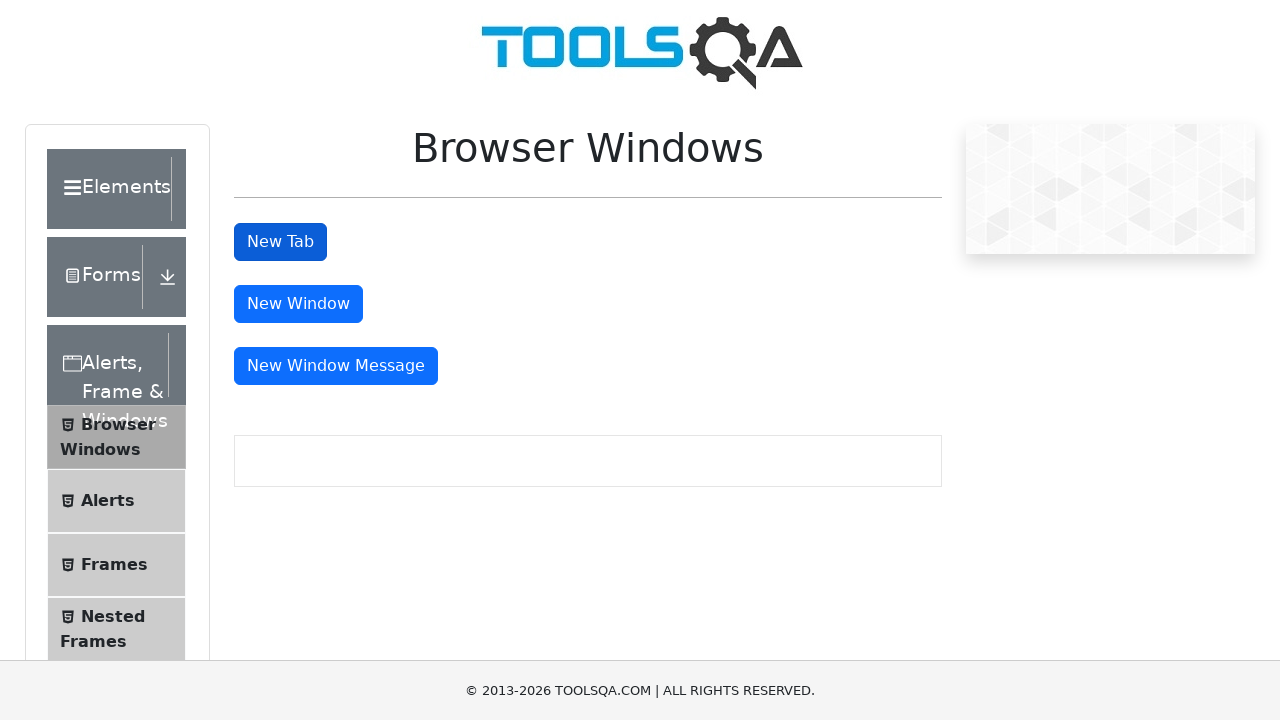

Verified New Tab button is still visible on original tab
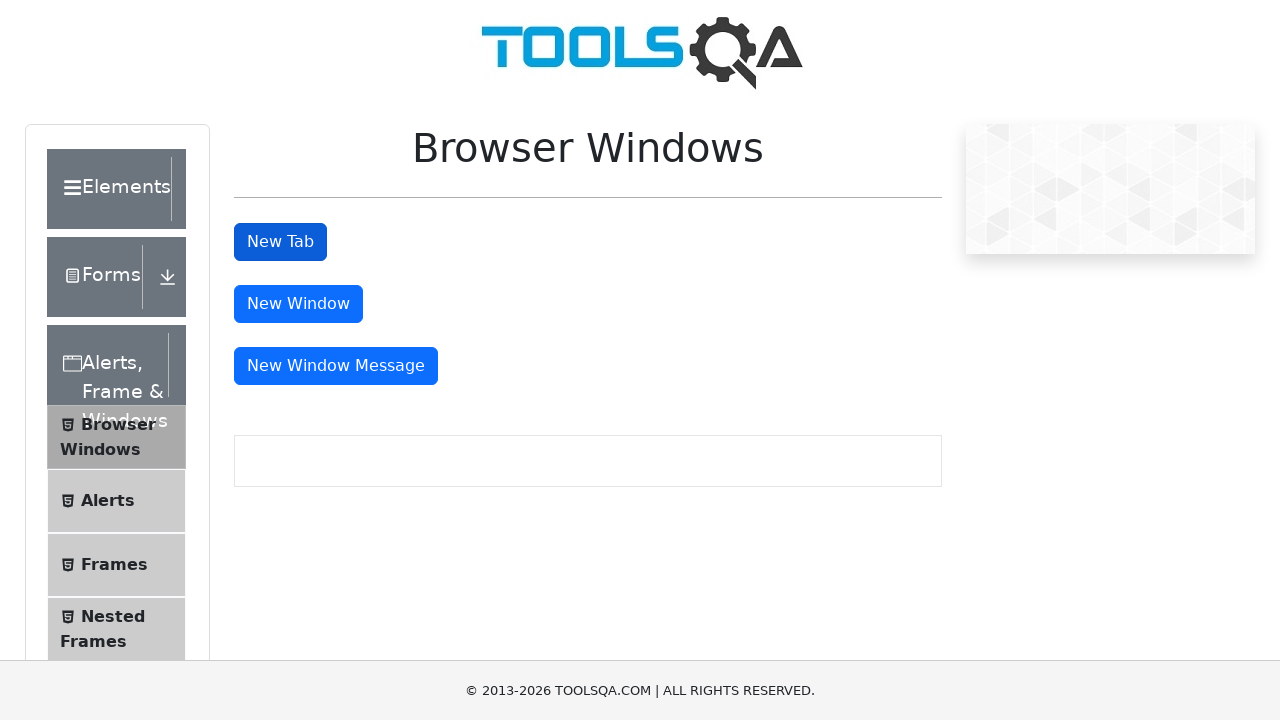

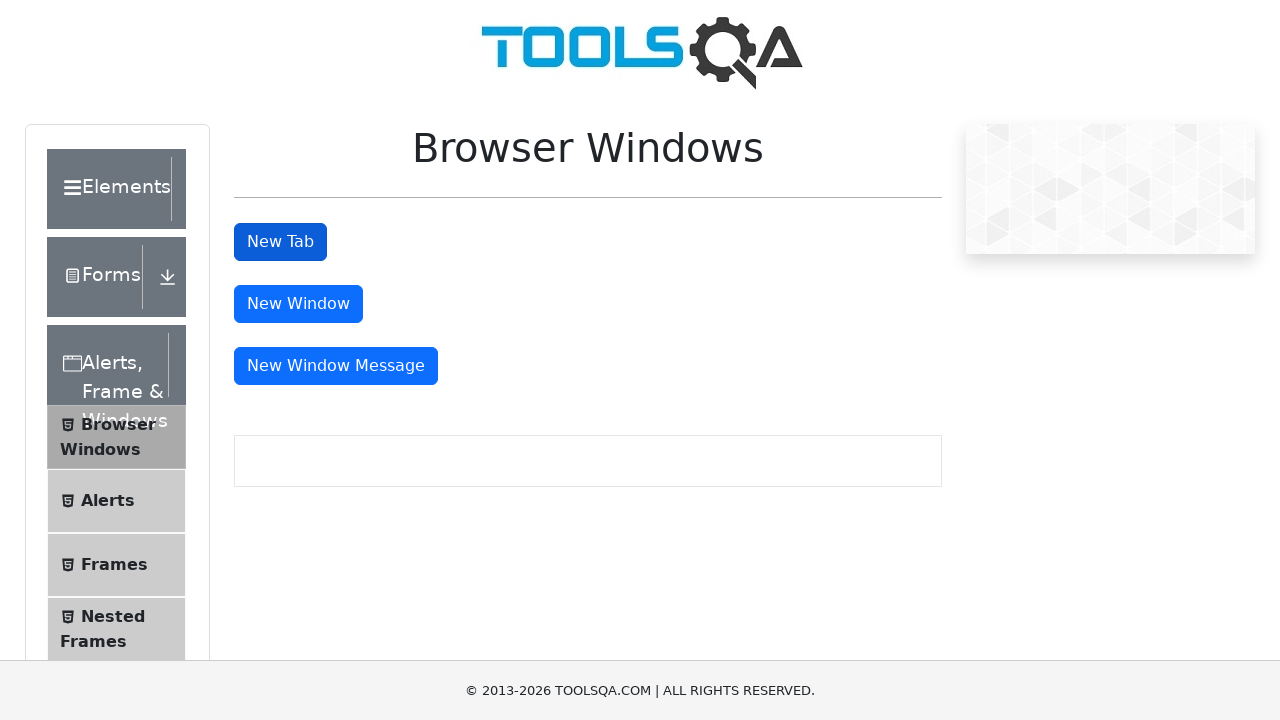